Navigates to laptop category, clicks on a product, and verifies Add to Cart button is displayed

Starting URL: https://www.demoblaze.com

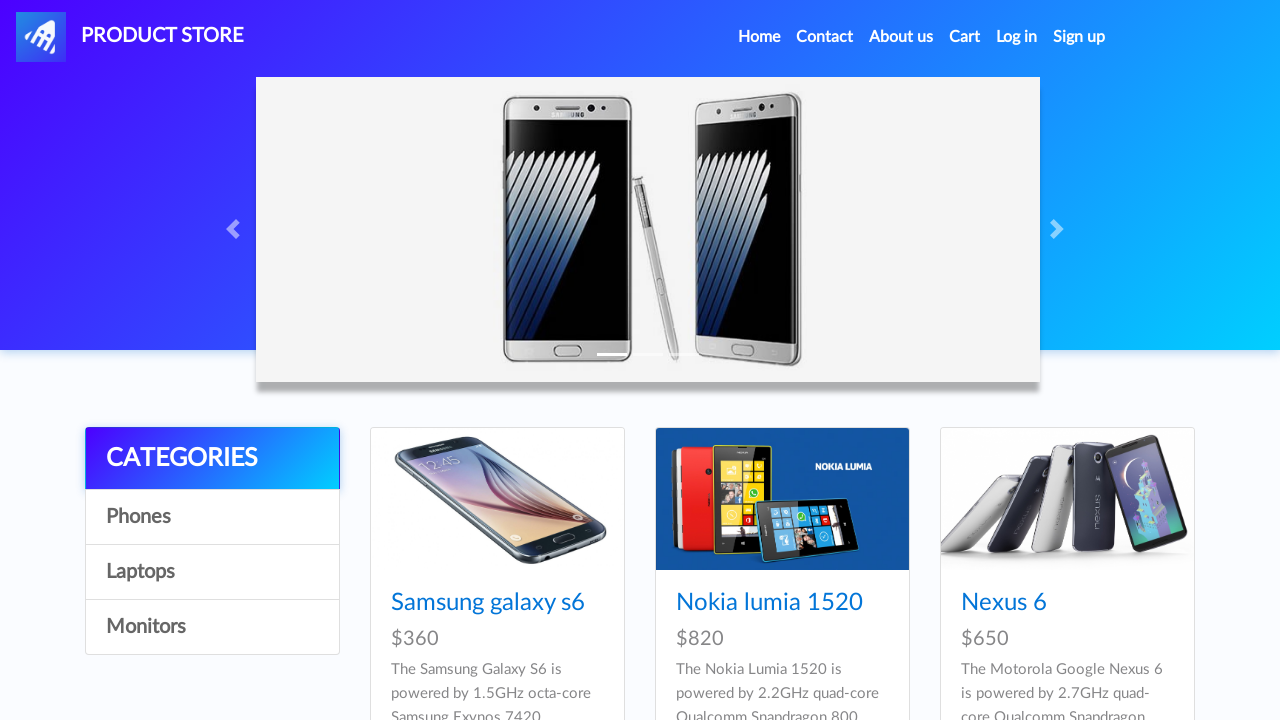

Waited for page to load (networkidle)
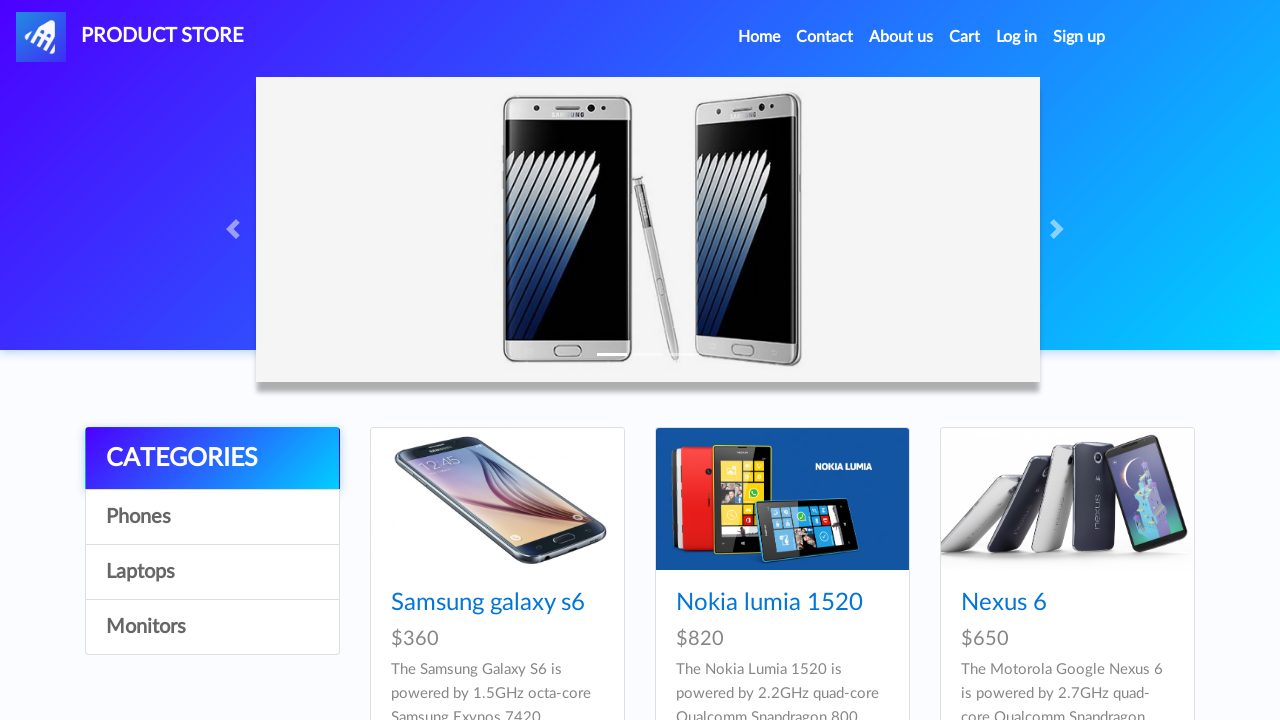

Clicked on Laptops category at (212, 627) on div.list-group a:nth-child(4)
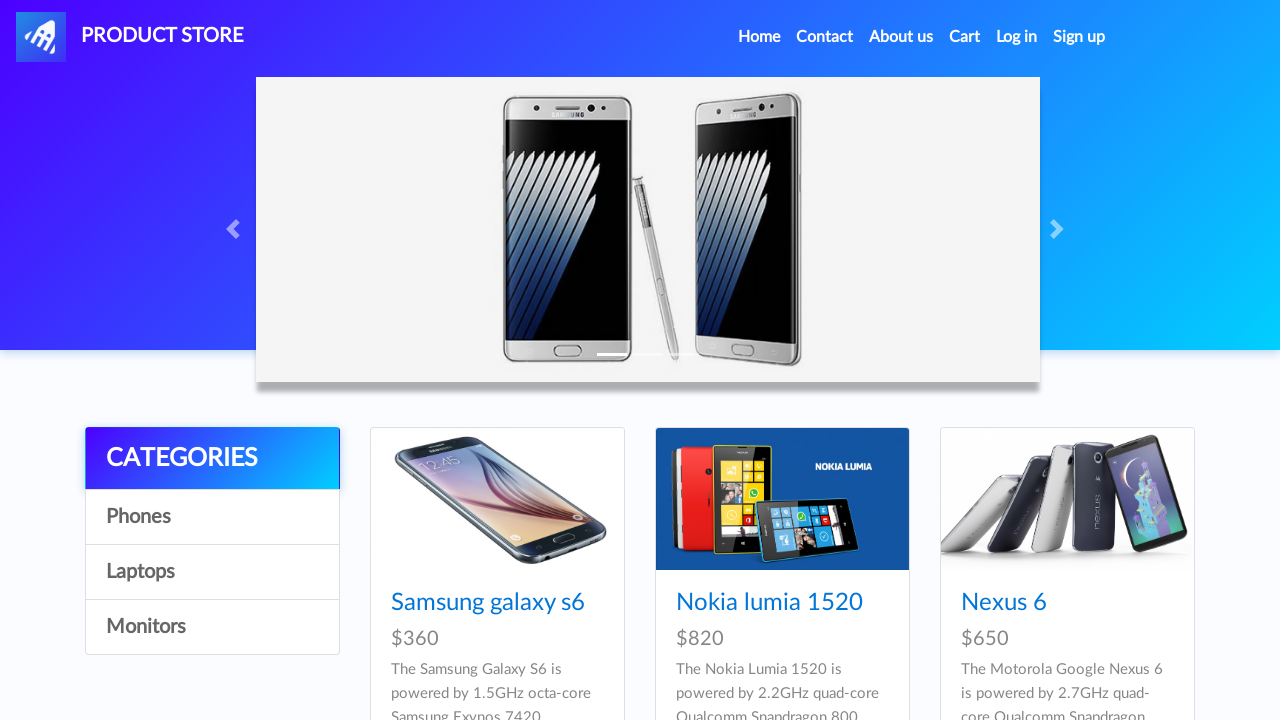

Waited 1000ms for products to load
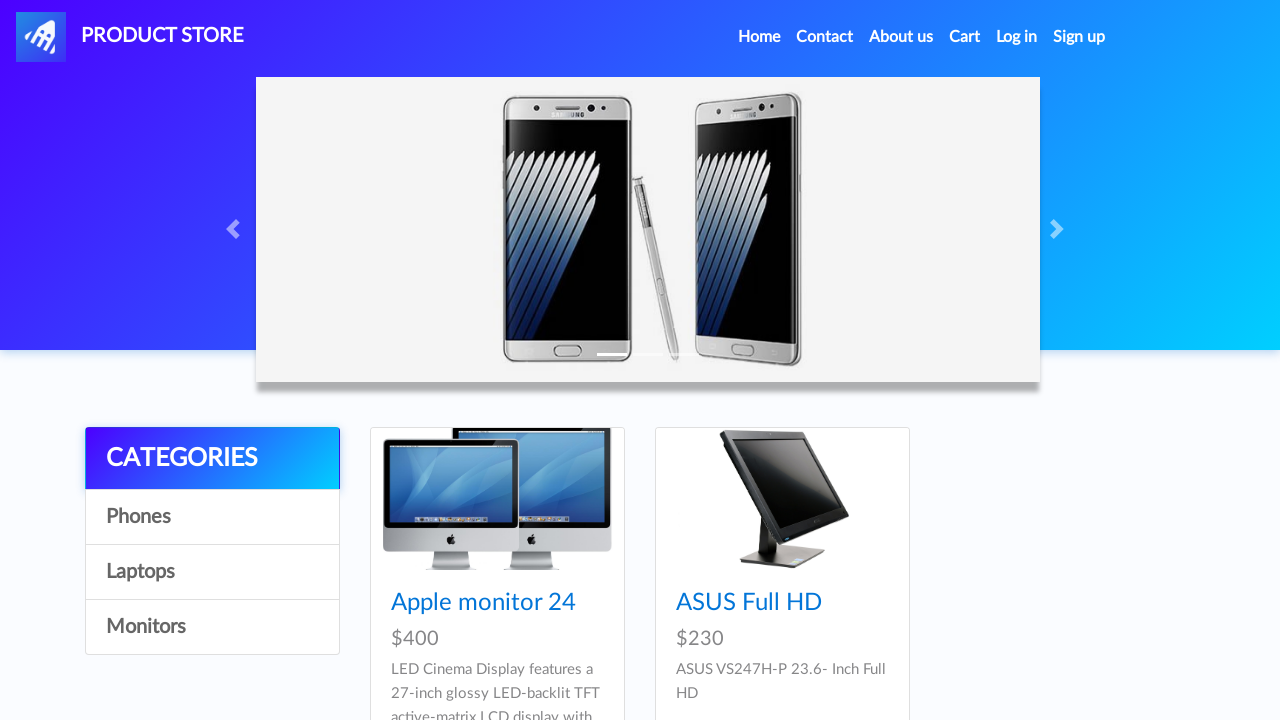

Clicked on product (idp_=10) at (484, 603) on div.card-block h4 a[href='prod.html?idp_=10']
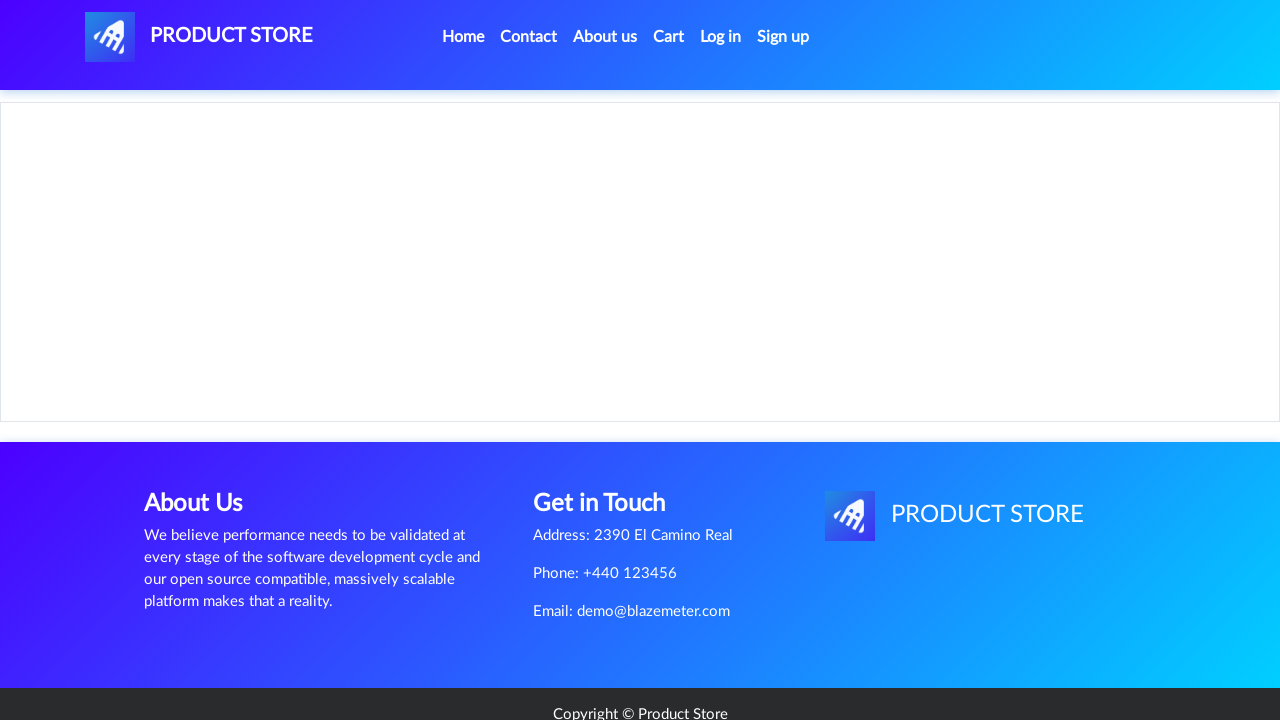

Verified Add to Cart button is displayed
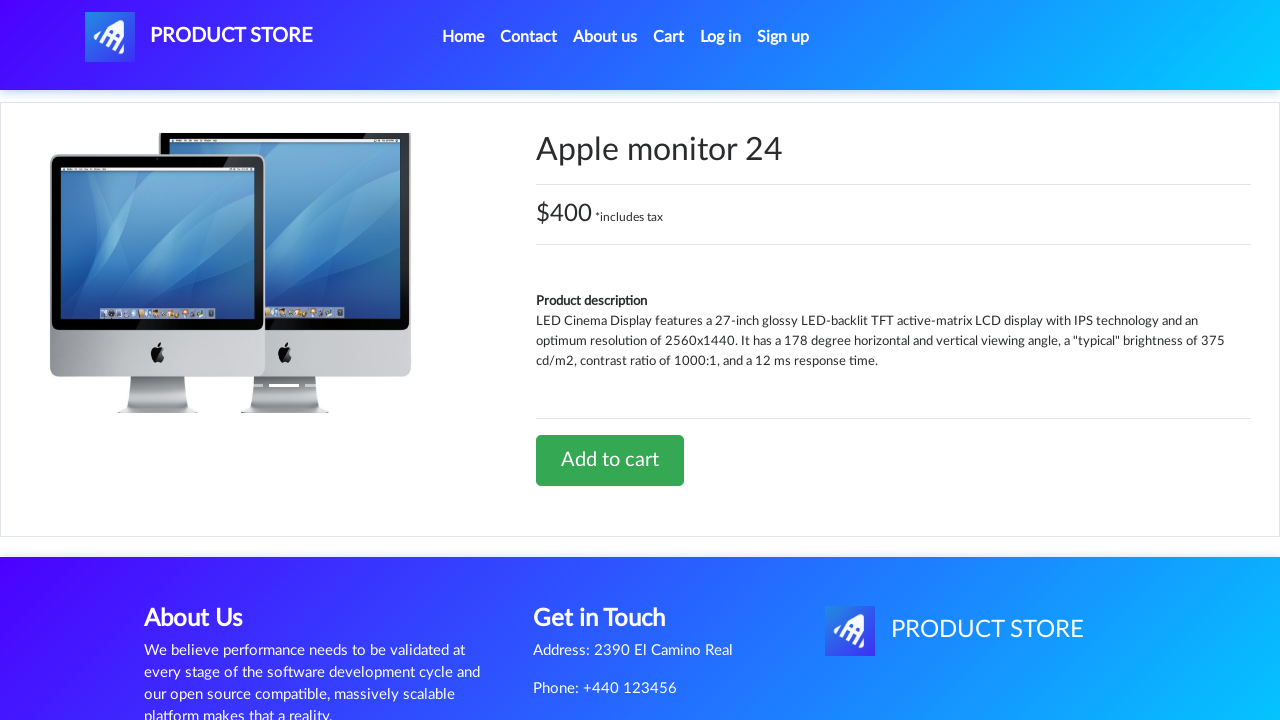

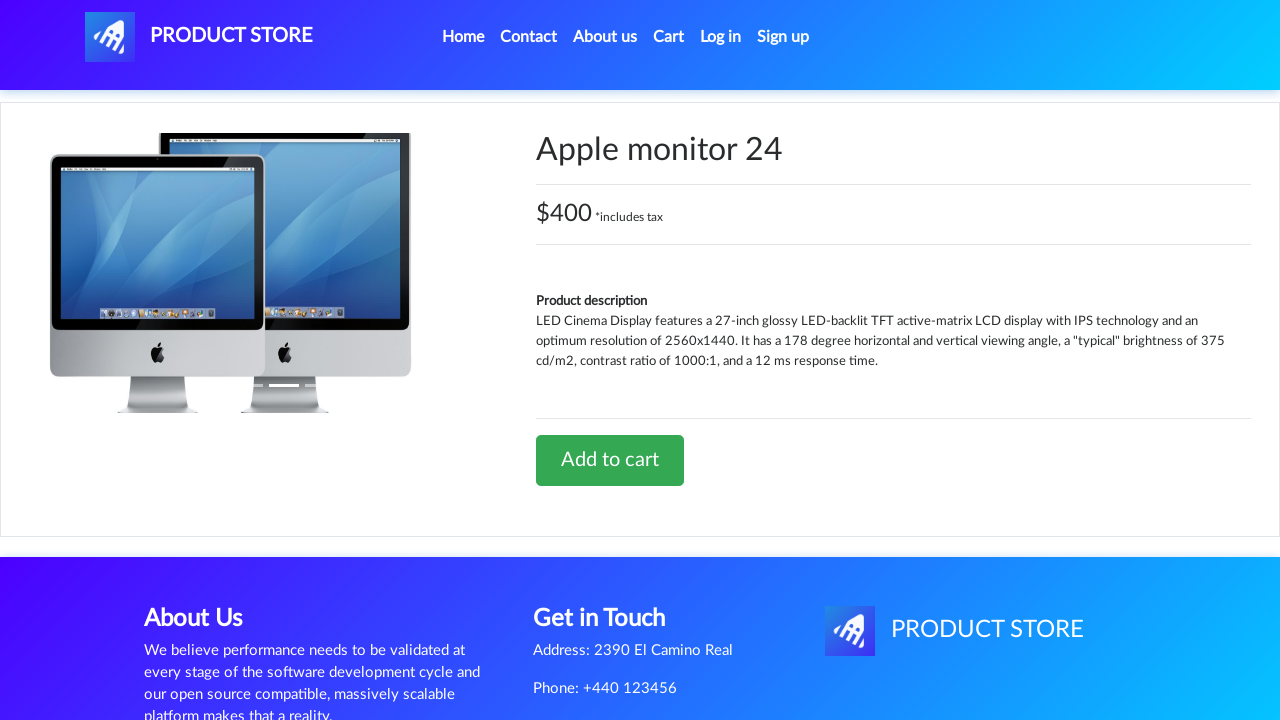